Navigates to a login practice page and verifies the page title loads correctly

Starting URL: https://rahulshettyacademy.com/loginpagePractise/

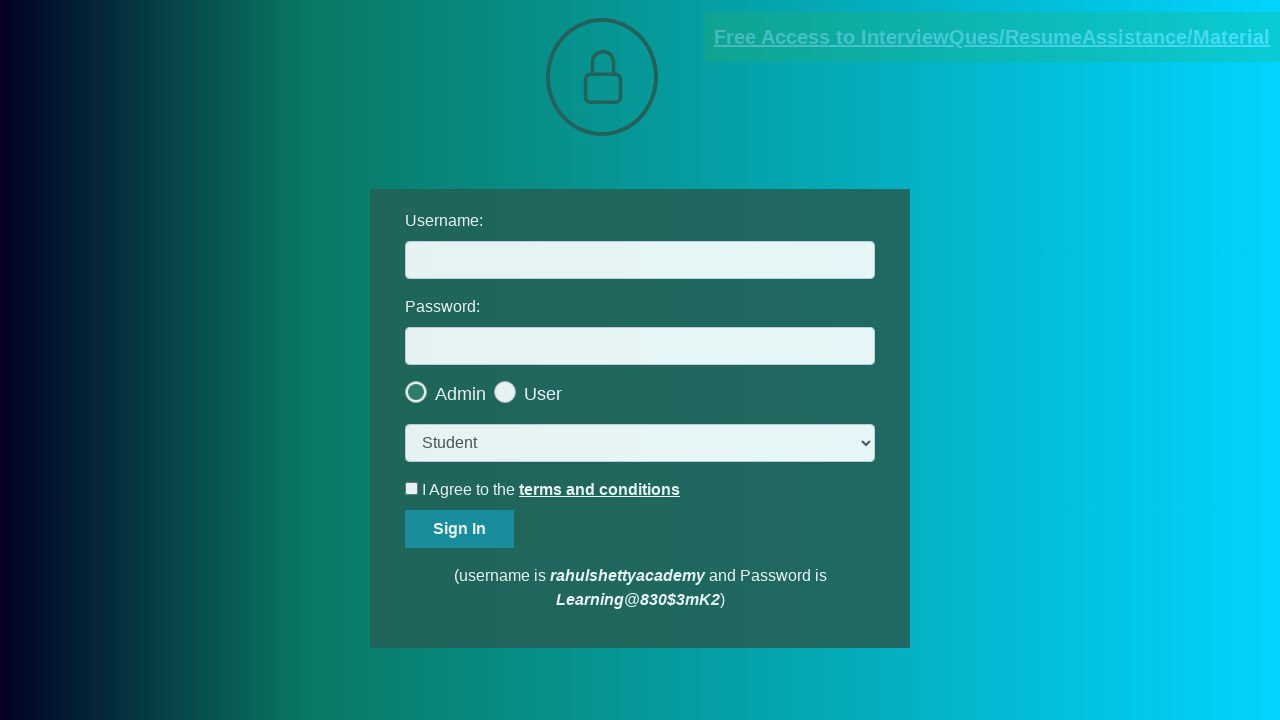

Verified page title is 'LoginPage Practise | Rahul Shetty Academy'
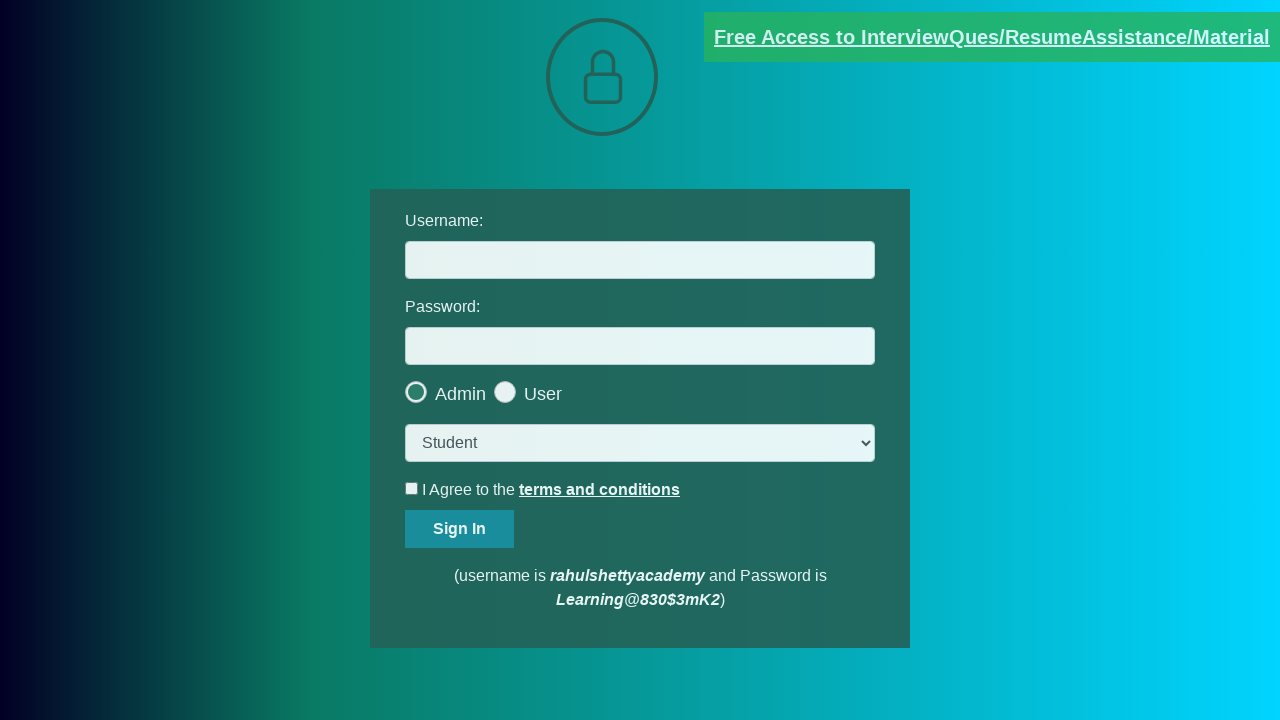

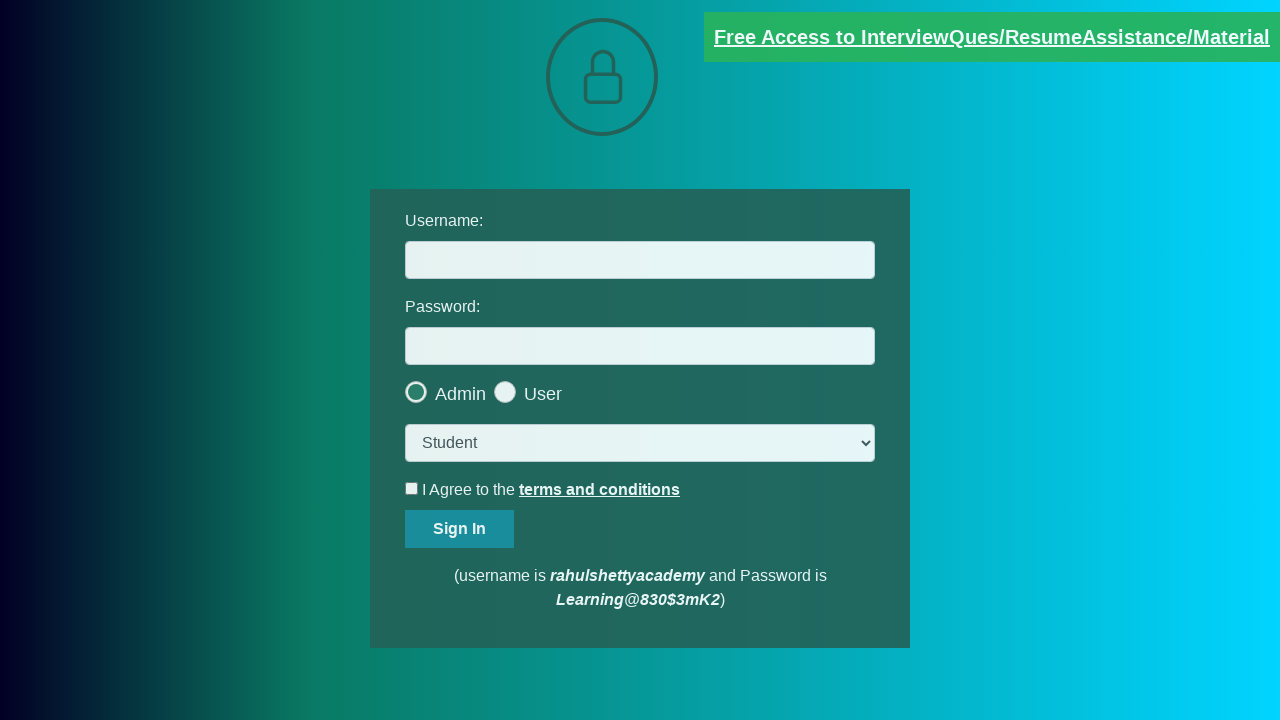